Tests that various form elements (email field, age radio button, education field) are displayed correctly and can receive input

Starting URL: https://automationfc.github.io/basic-form/index.html

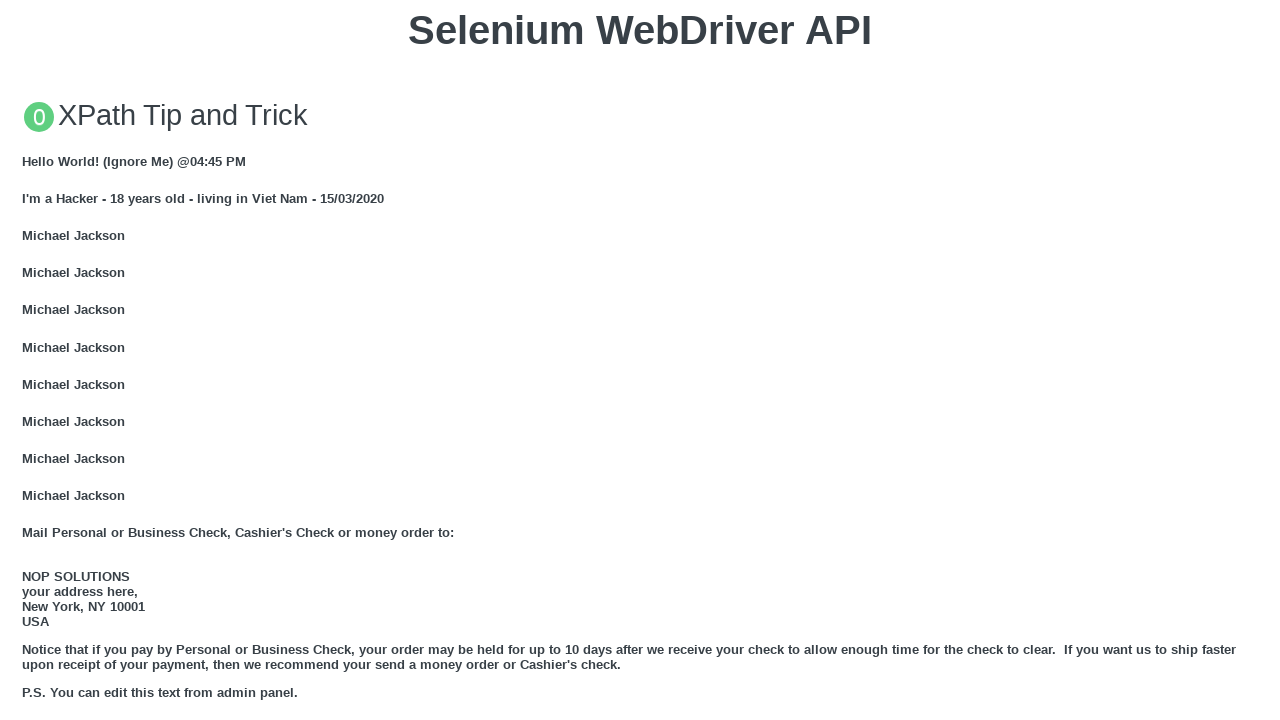

Filled email field with 'AutomationTesting' on #mail
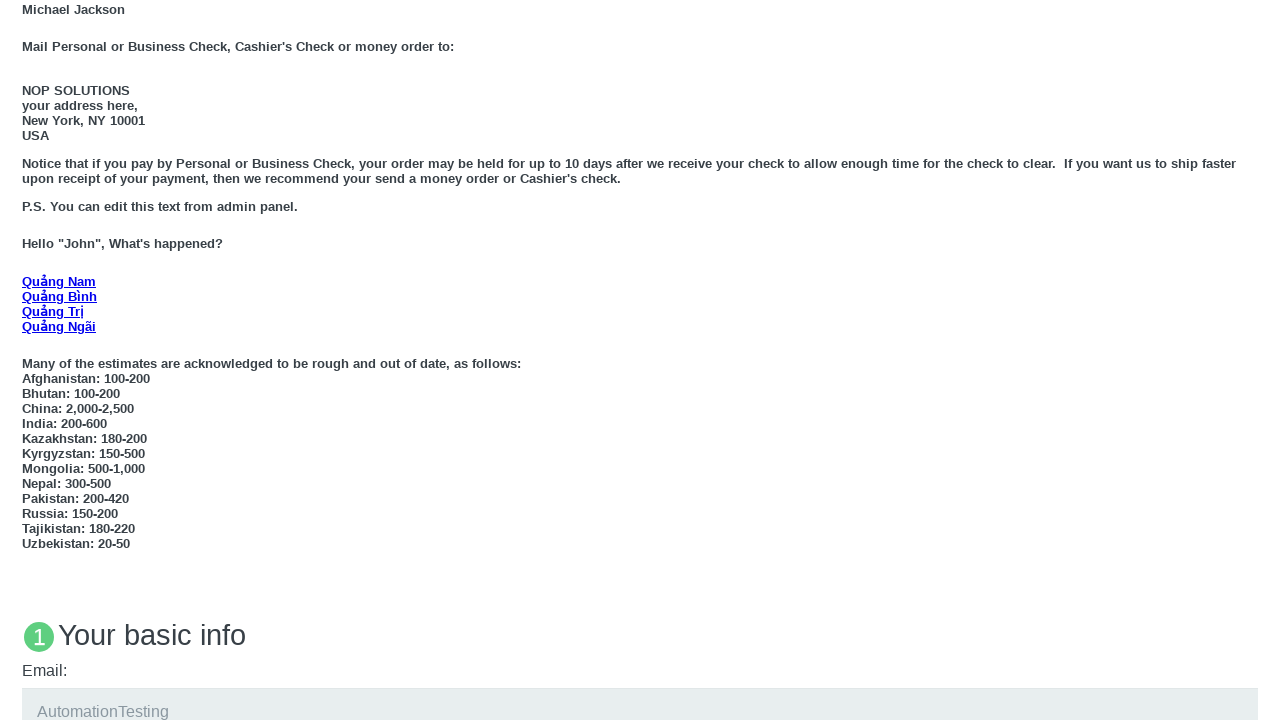

Clicked 'Under 18' age radio button at (28, 360) on #under_18
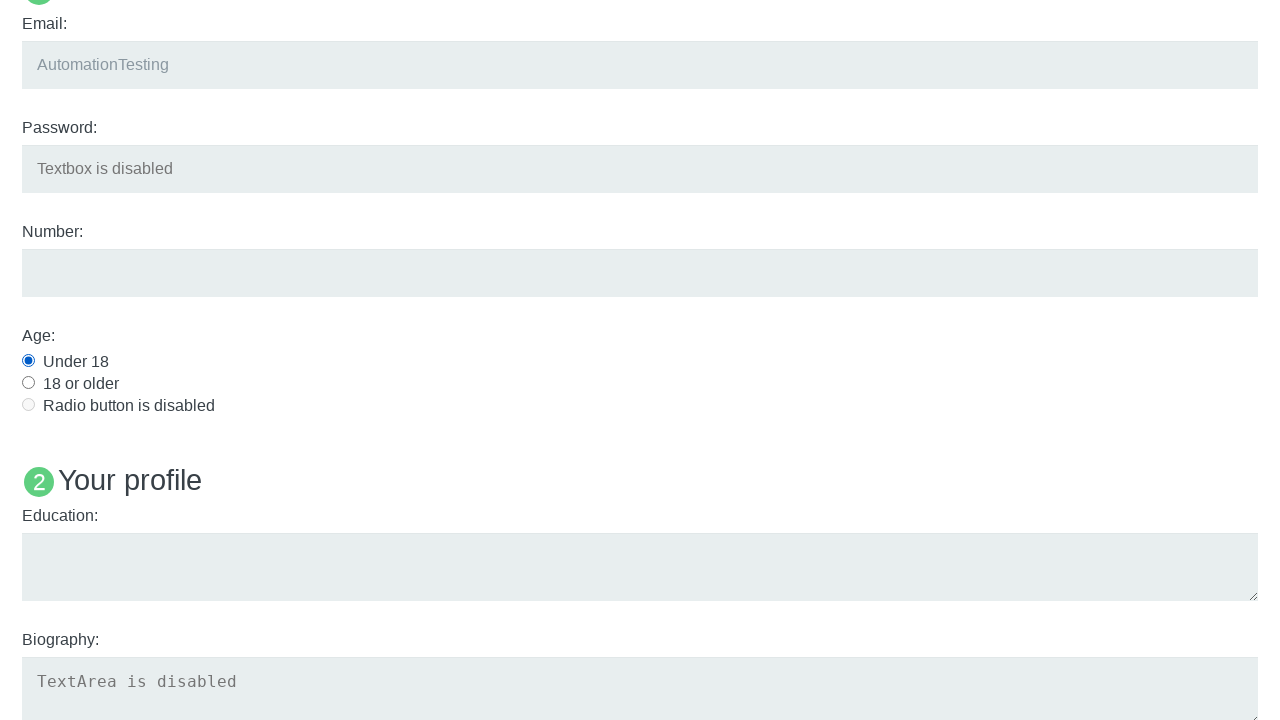

Education label is visible on the form
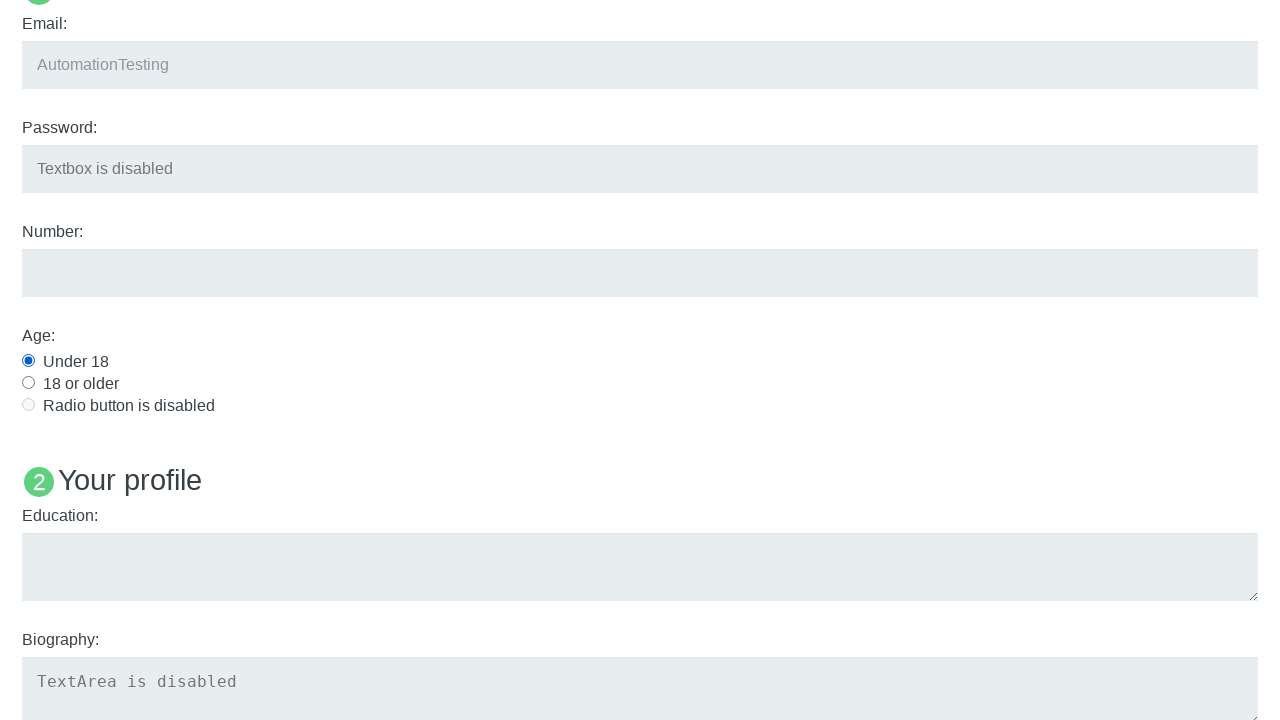

Filled education field with 'AutomationTesting' on #edu
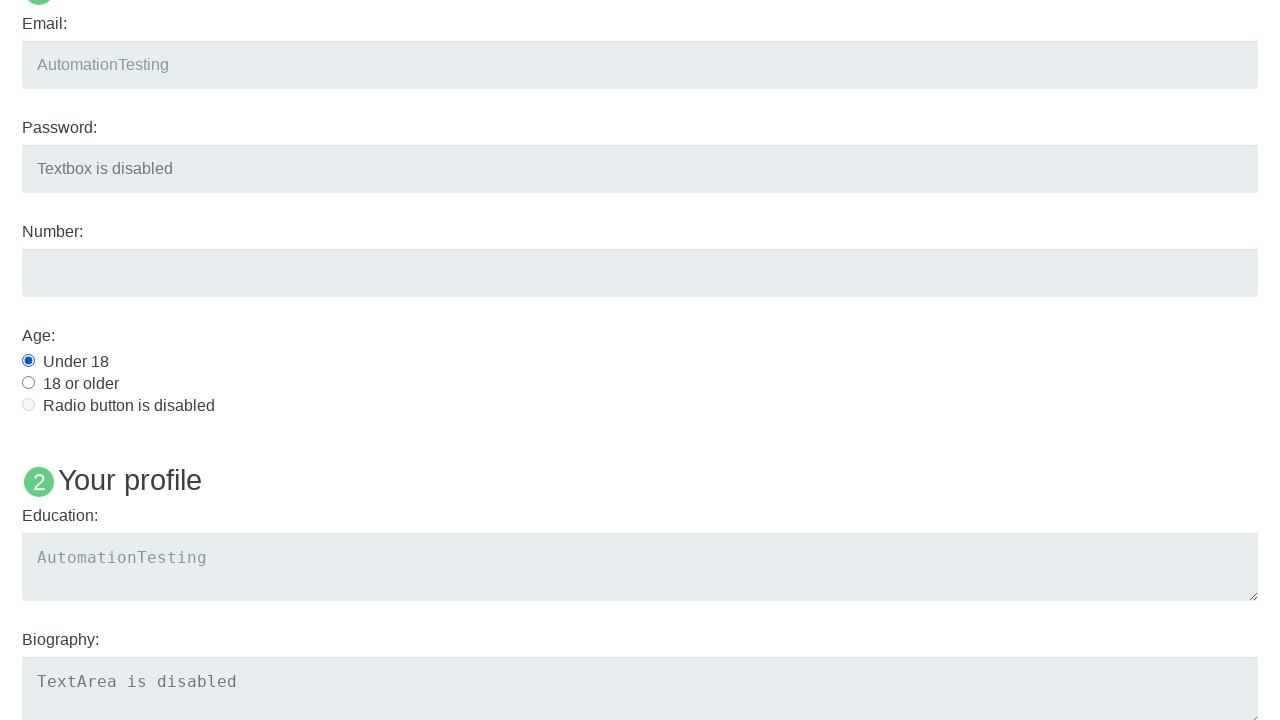

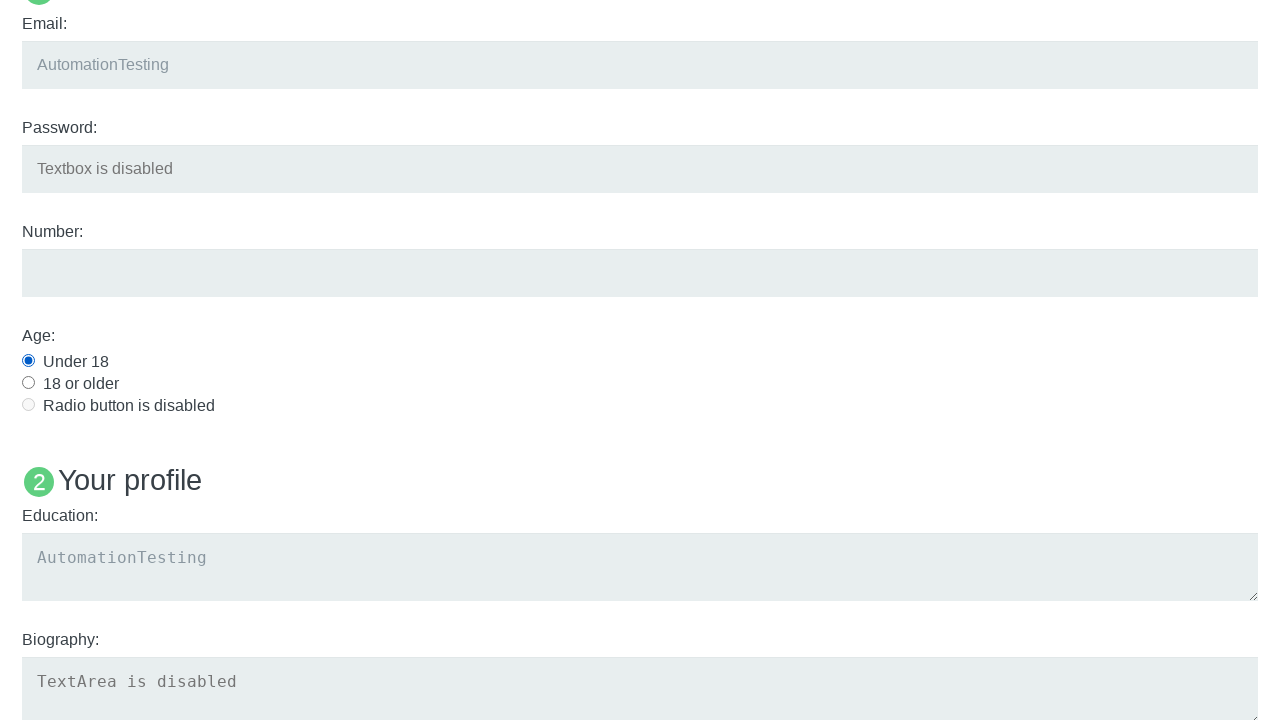